Tests dropdown functionality on a form page by selecting birth date values - day by index, month by value, and year by visible text from three separate dropdown menus.

Starting URL: https://testotomasyonu.com/form

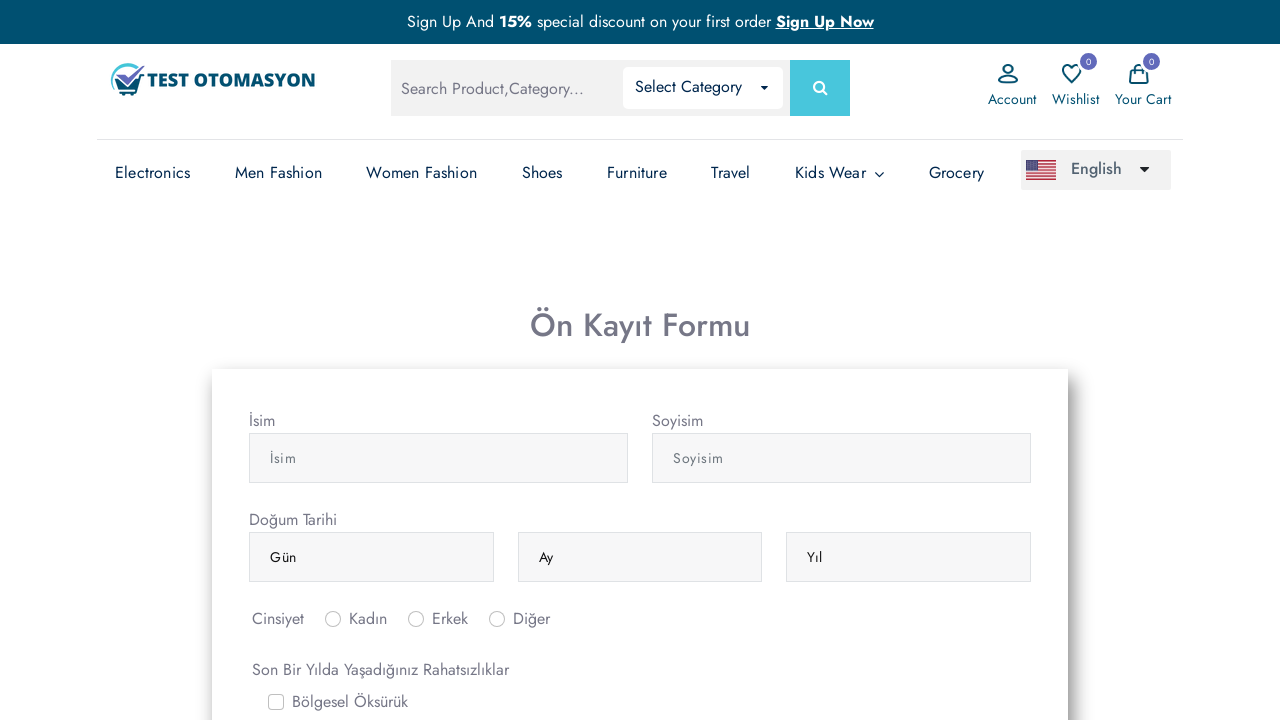

Selected day dropdown option at index 5 (6th day) on select[id*='gun'], select[name*='gun'], select:has(option[value='5'])
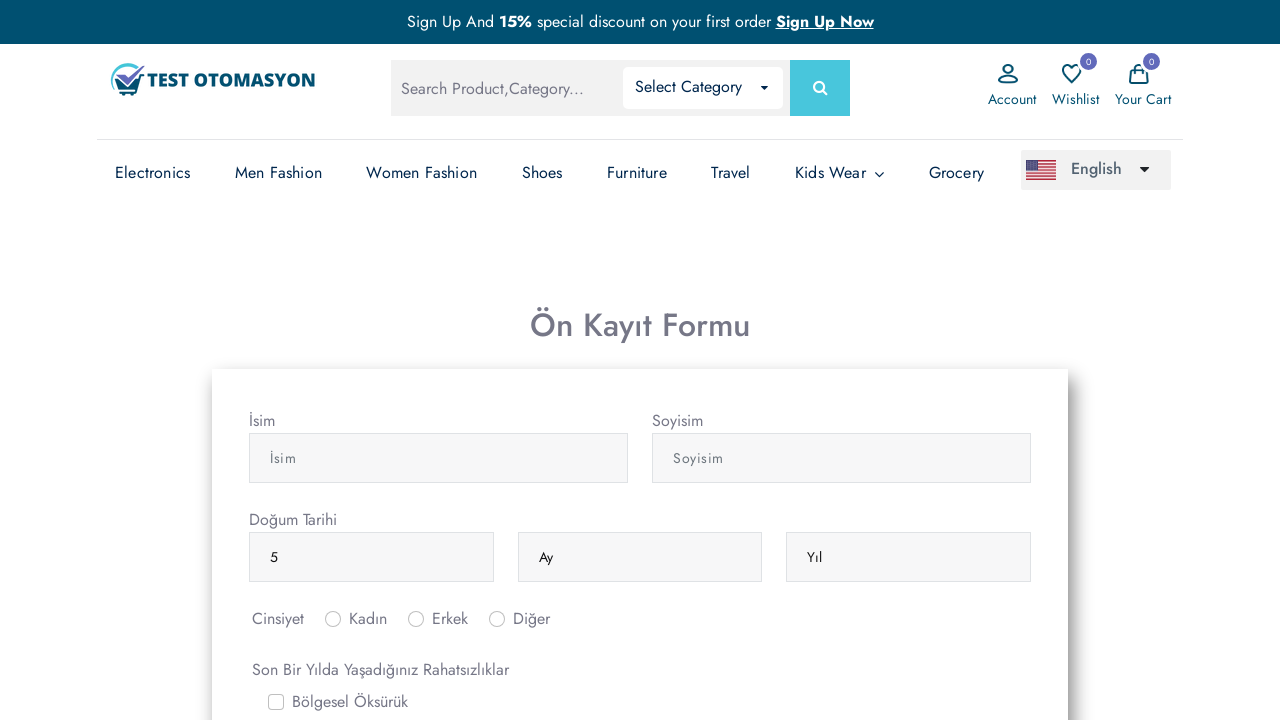

Selected month dropdown value 'nisan' (April) on select[id*='ay'], select[name*='ay'], select:has(option[value='nisan'])
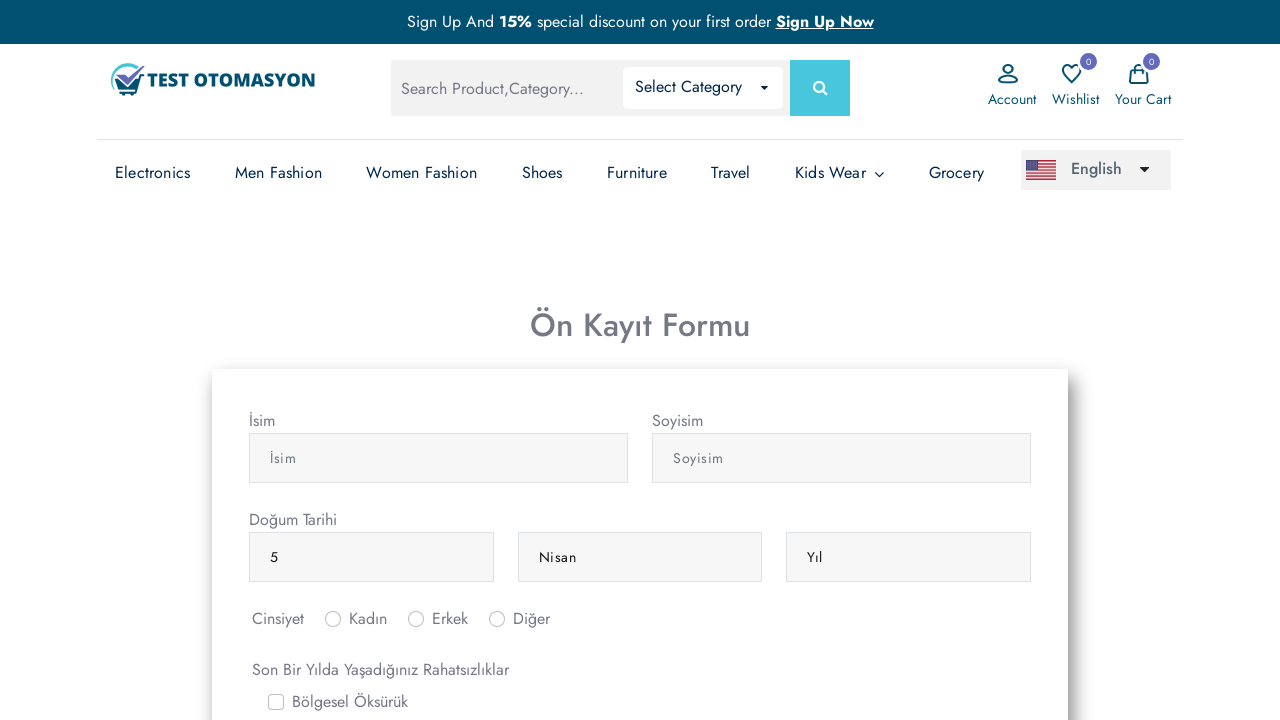

Selected year dropdown label '1990' on select[id*='yil'], select[name*='yil'], select:has(option:text('1990'))
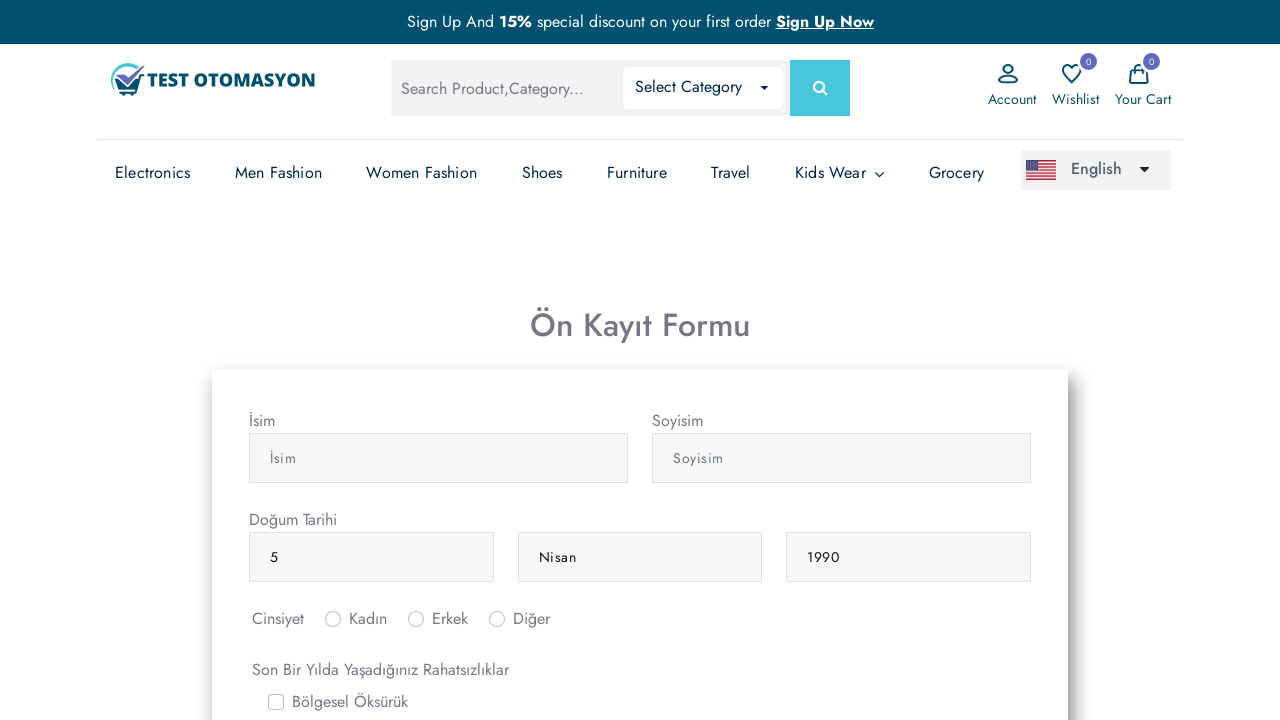

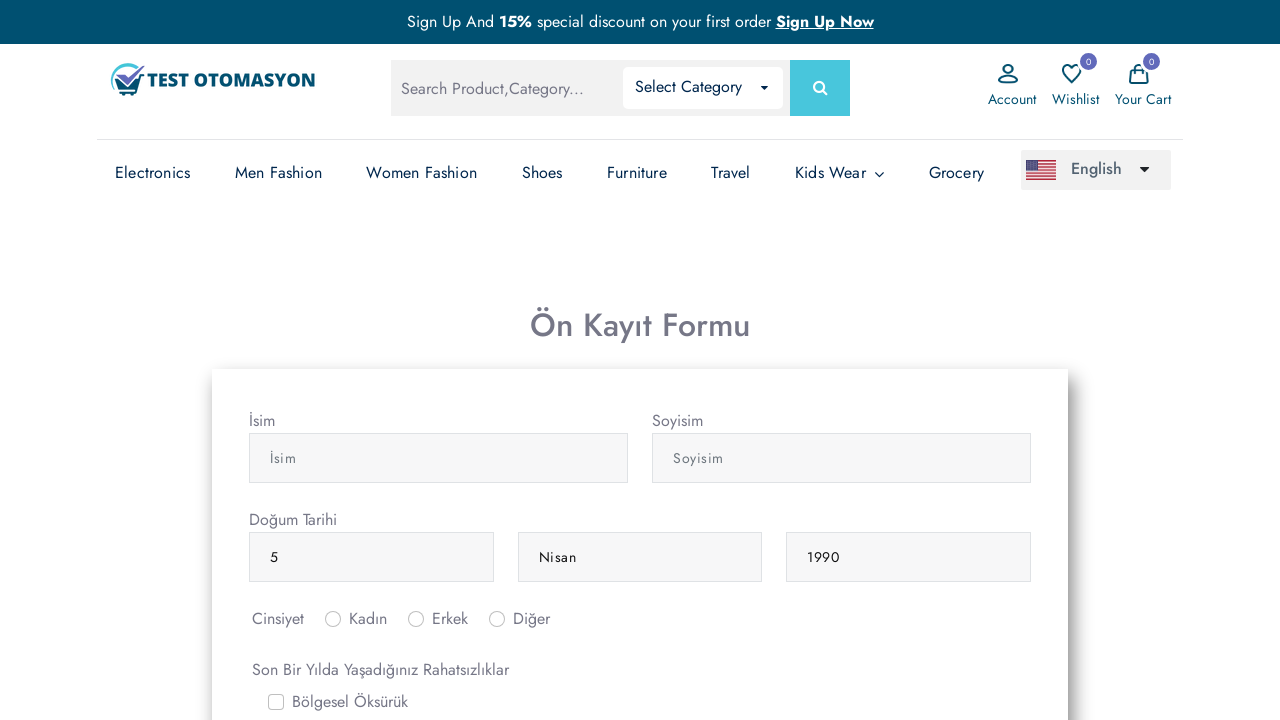